Tests an e-commerce website by searching for products, verifying search results, and adding items to cart

Starting URL: https://rahulshettyacademy.com/seleniumPractise/#/

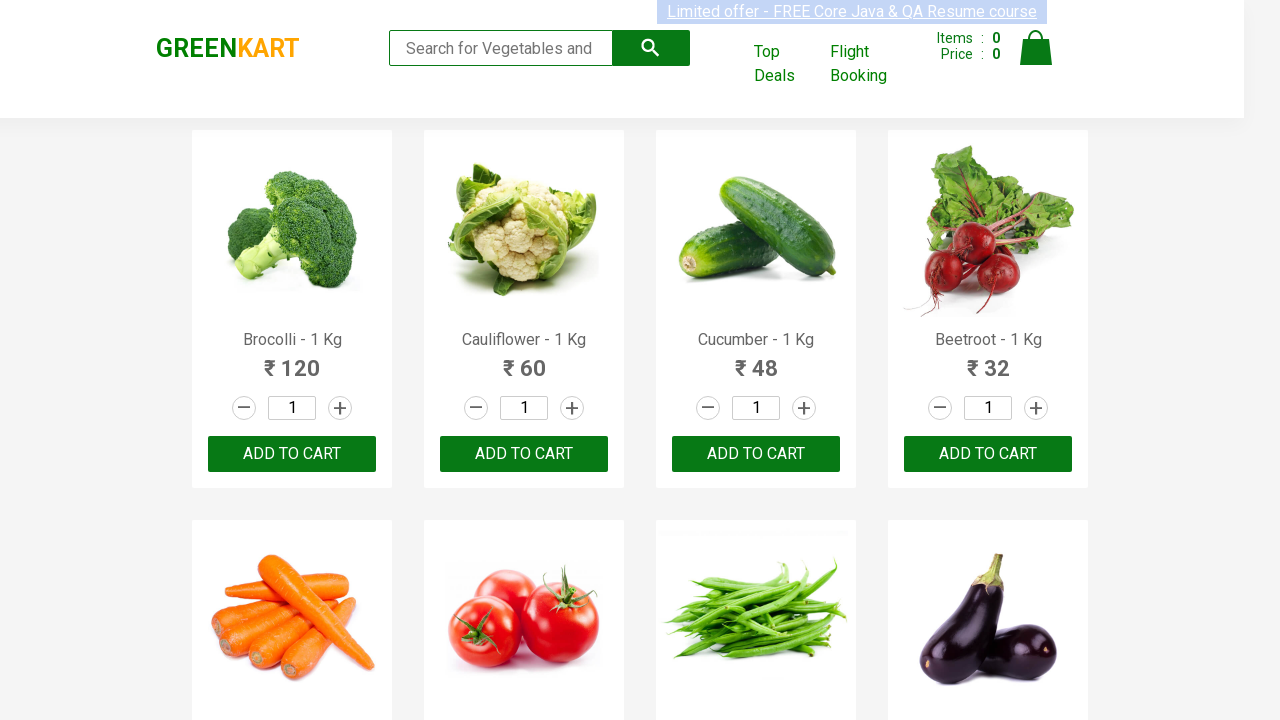

Filled search field with 'ca' to search for products on .search-keyword
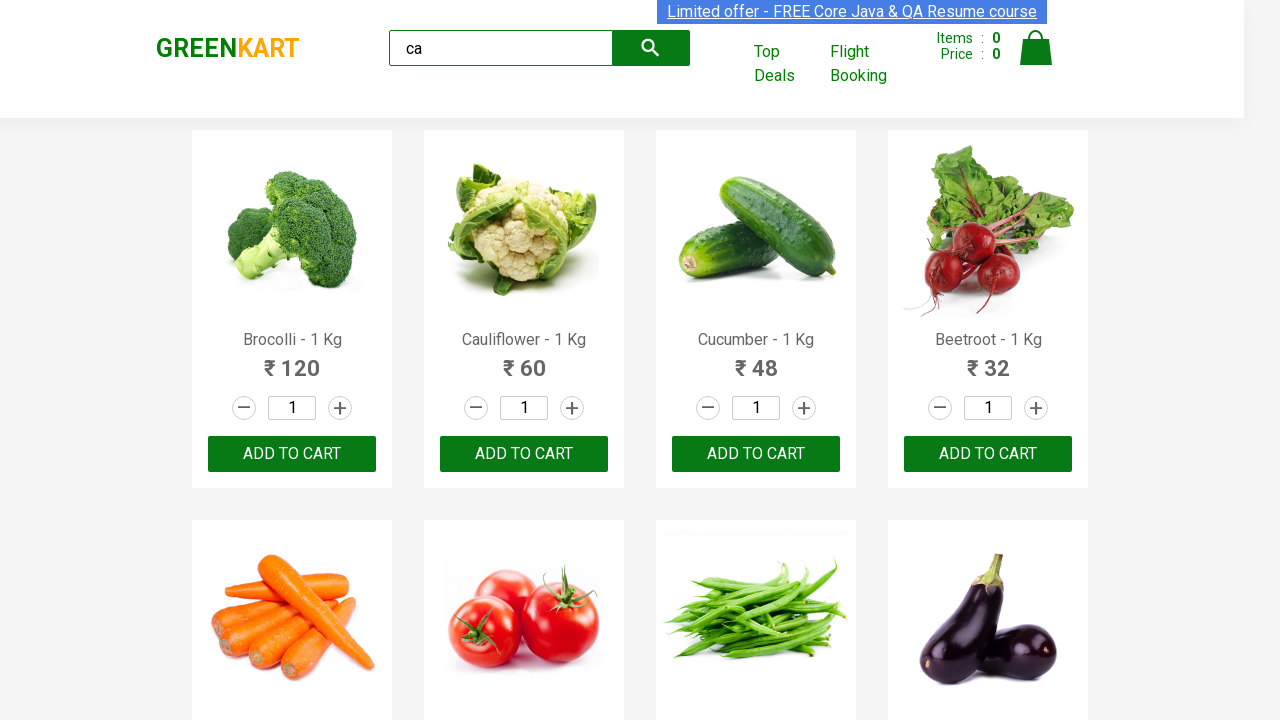

Waited 2 seconds for search results to update
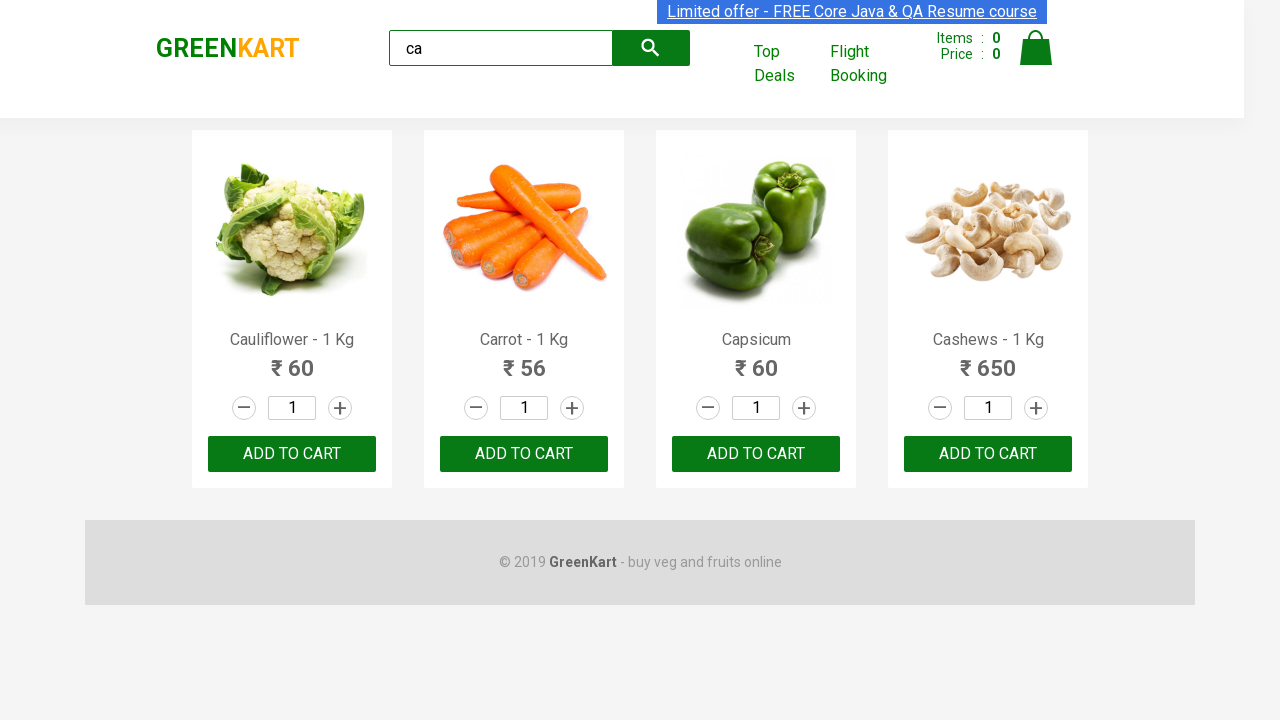

Verified 4 visible products are displayed
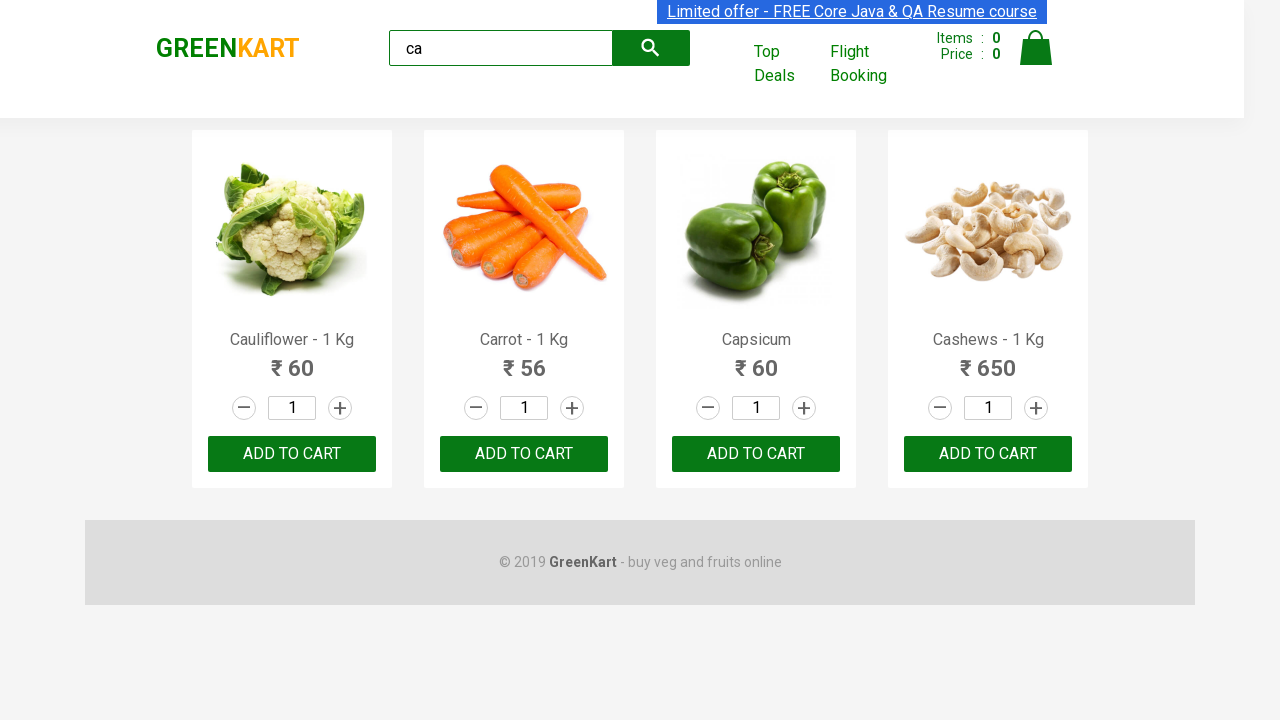

Verified 4 products found in products container
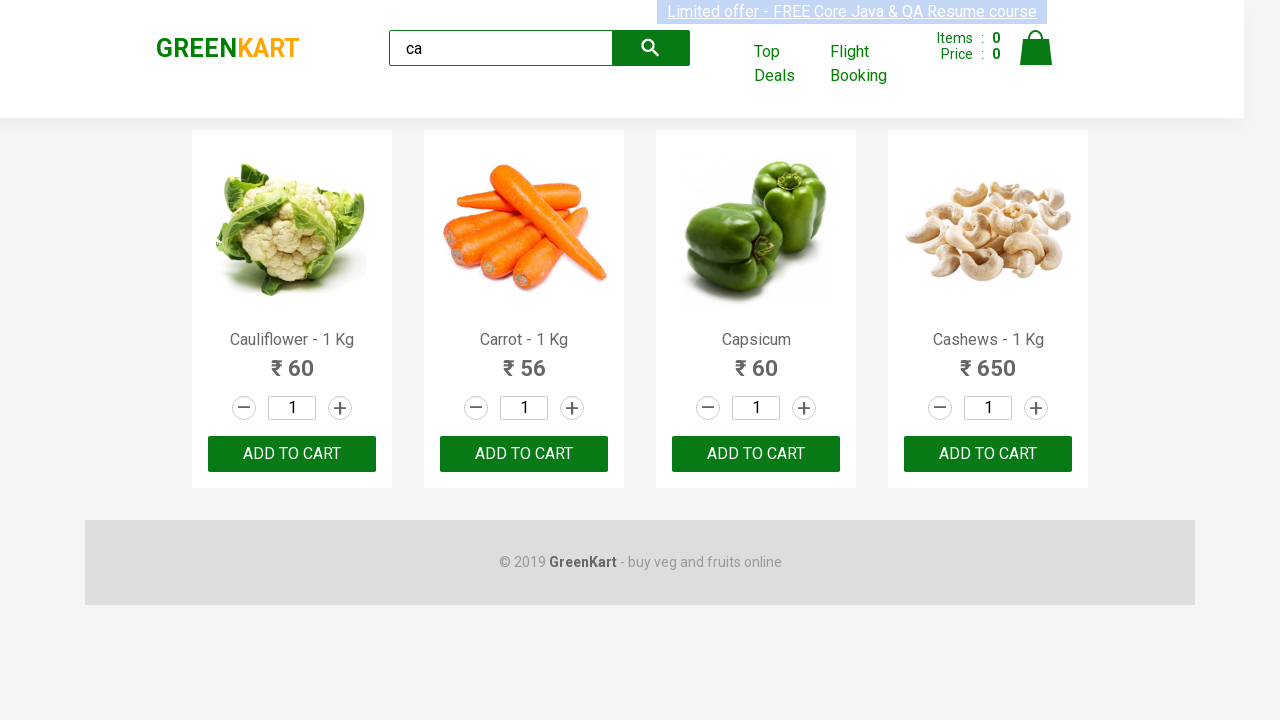

Clicked 'ADD TO CART' button for the third product at (756, 454) on .products >> .product >> nth=2 >> internal:text="ADD TO CART"i
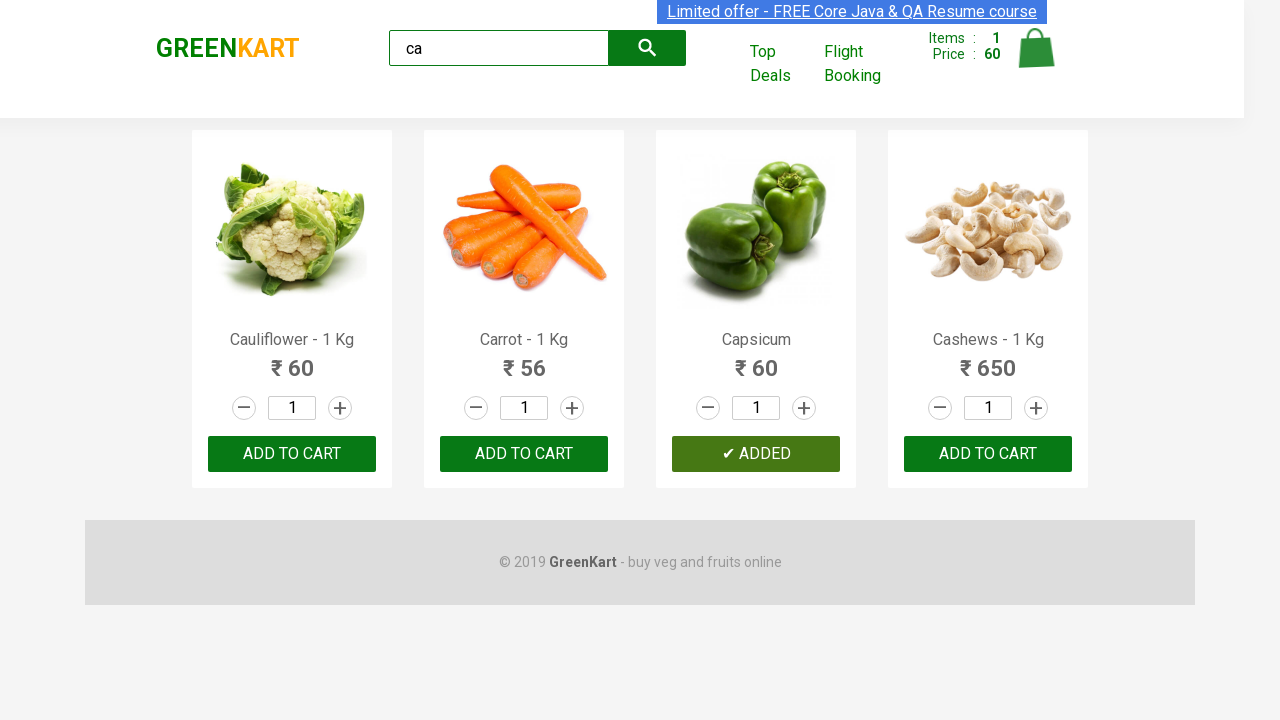

Found and clicked 'ADD TO CART' for 'Cashews - 1 Kg' at (988, 454) on .products >> .product >> nth=3 >> button
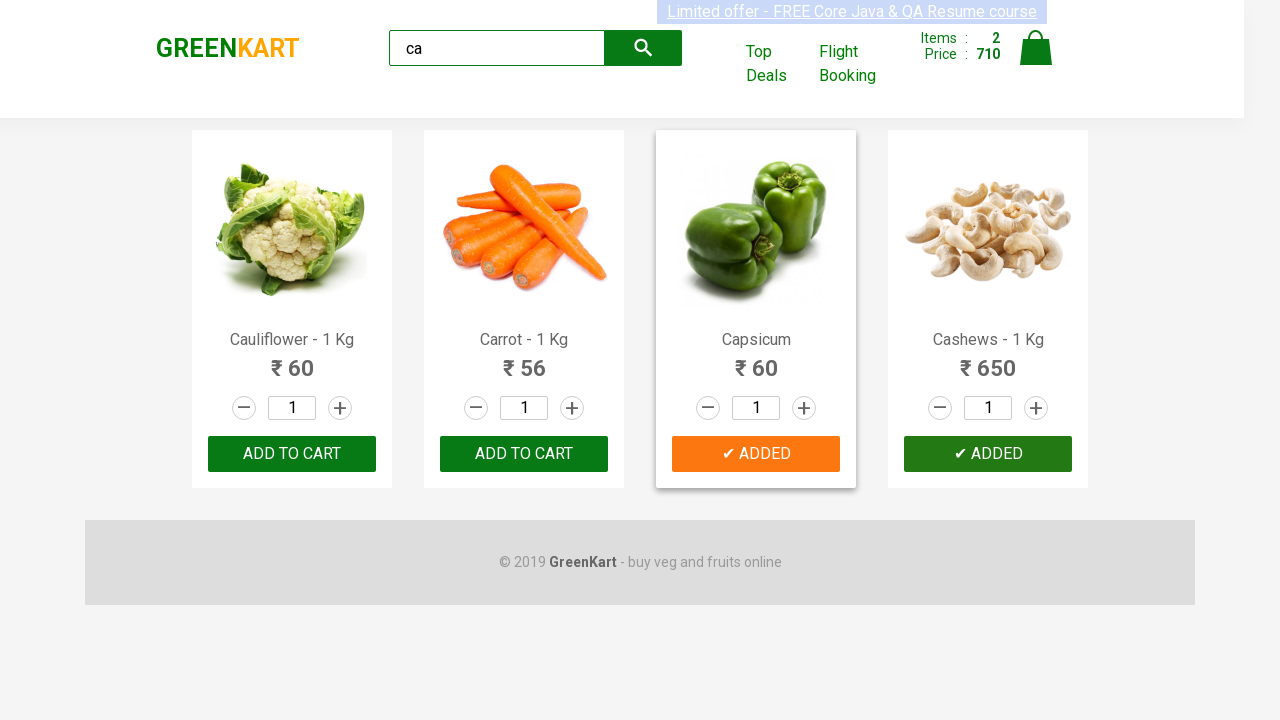

Retrieved and logged brand text: GREENKART
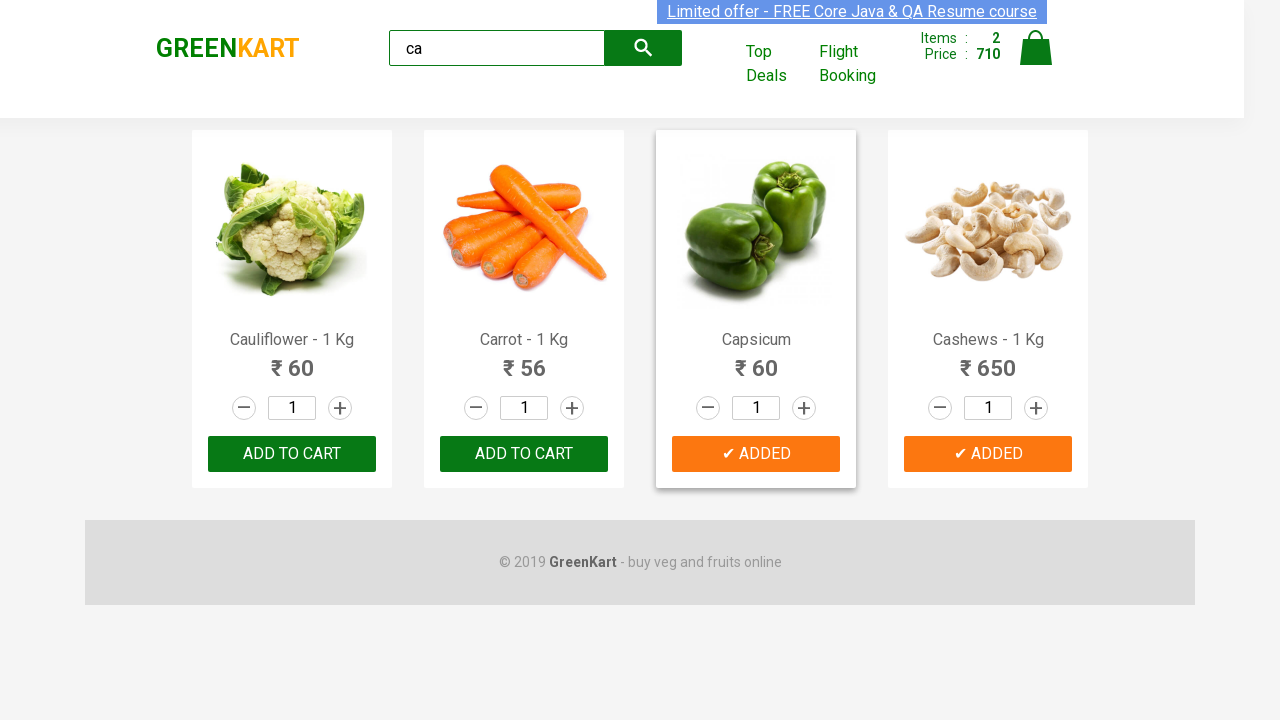

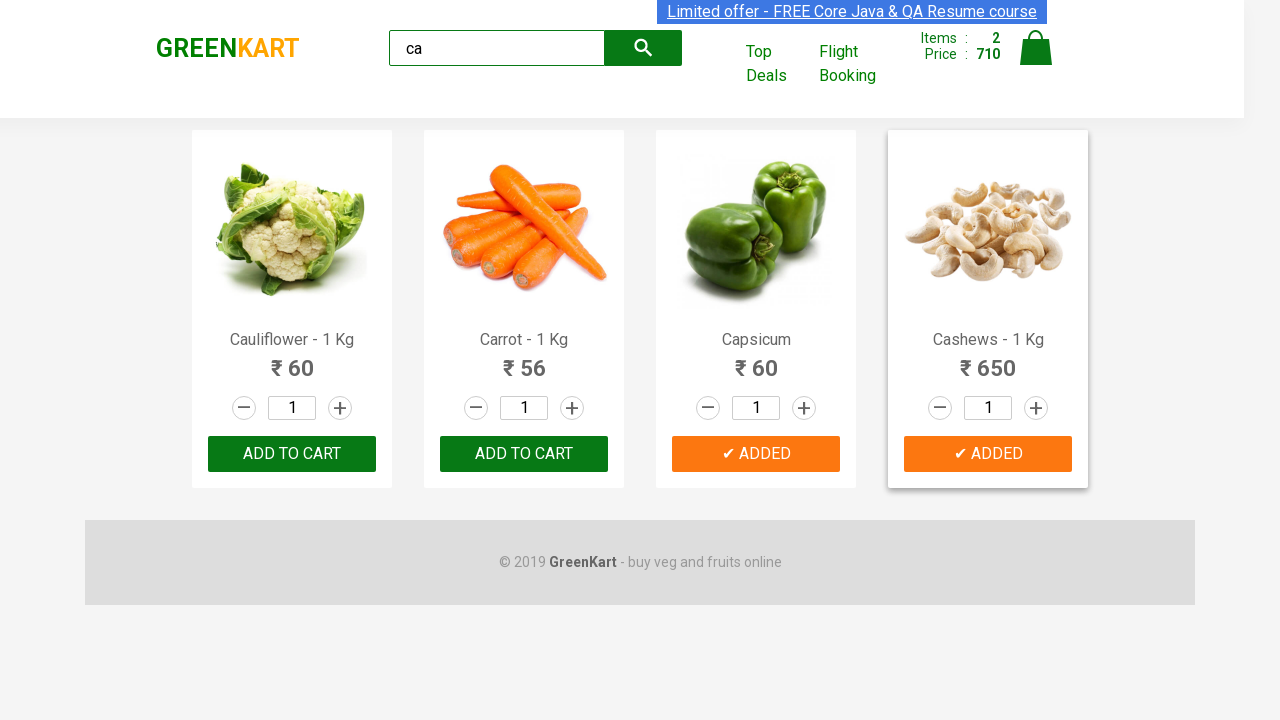